Tests dropdown selection functionality by navigating to a dropdown testing page and selecting country, state, and city from dependent dropdown menus

Starting URL: https://demoapps.qspiders.com/

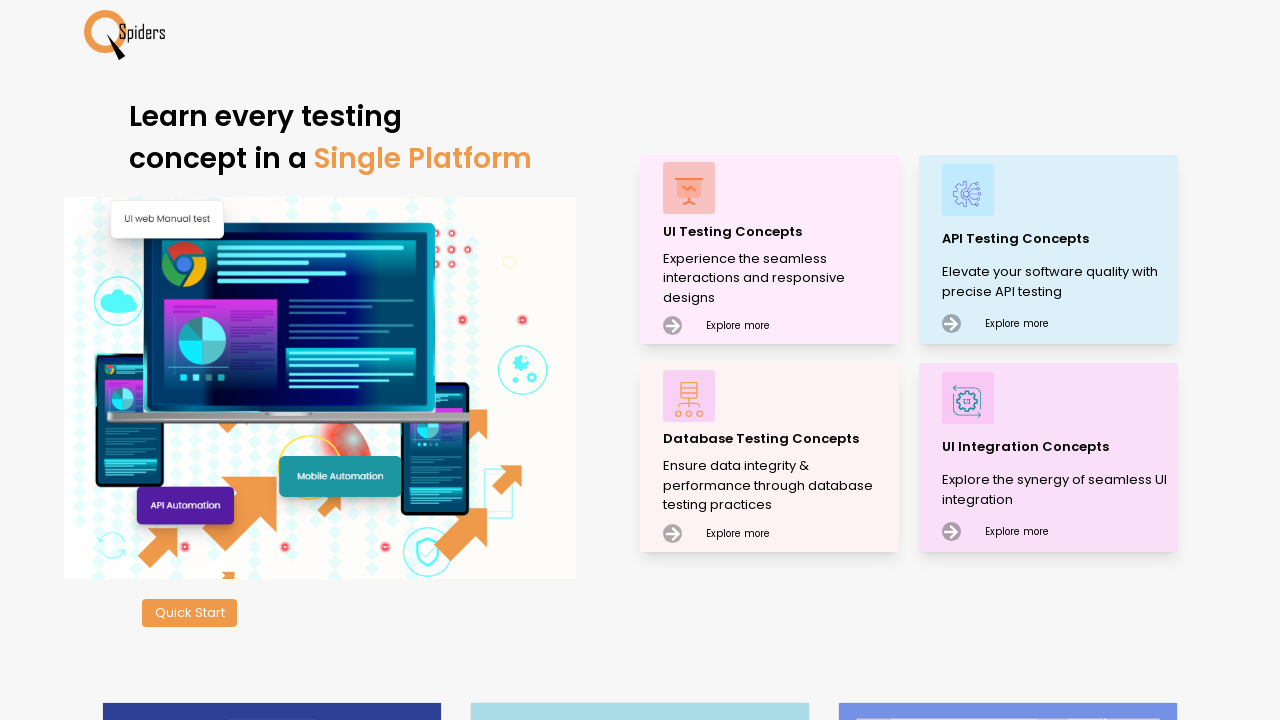

Clicked on UI Testing Concepts at (778, 232) on xpath=//p[.='UI Testing Concepts']
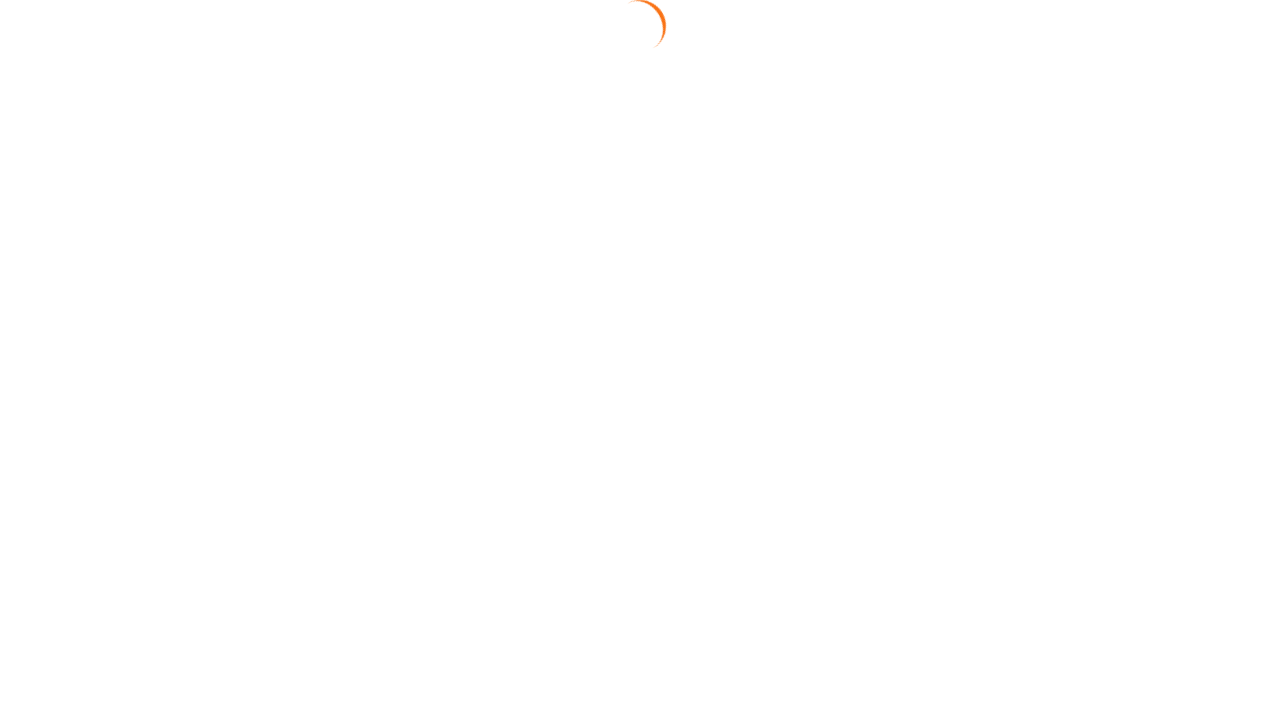

Clicked on Dropdown section at (52, 350) on xpath=//section[.='Dropdown']
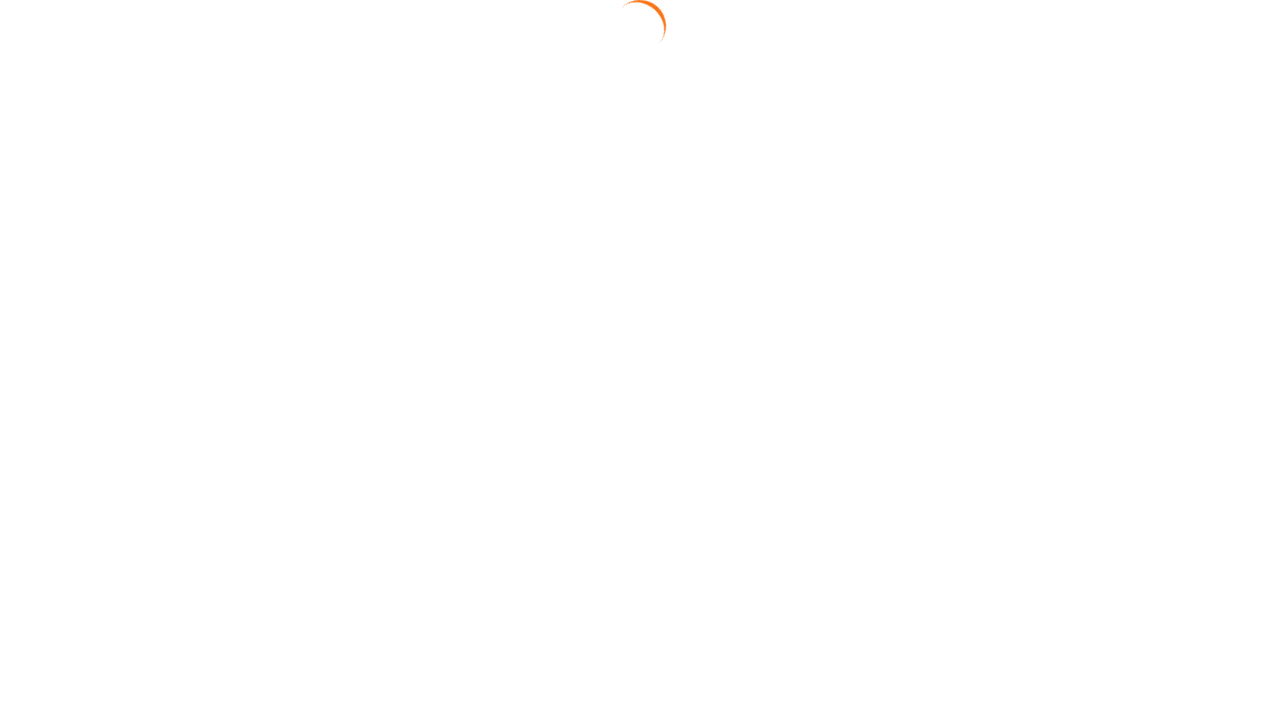

Selected country from dropdown at index 7 on #select3
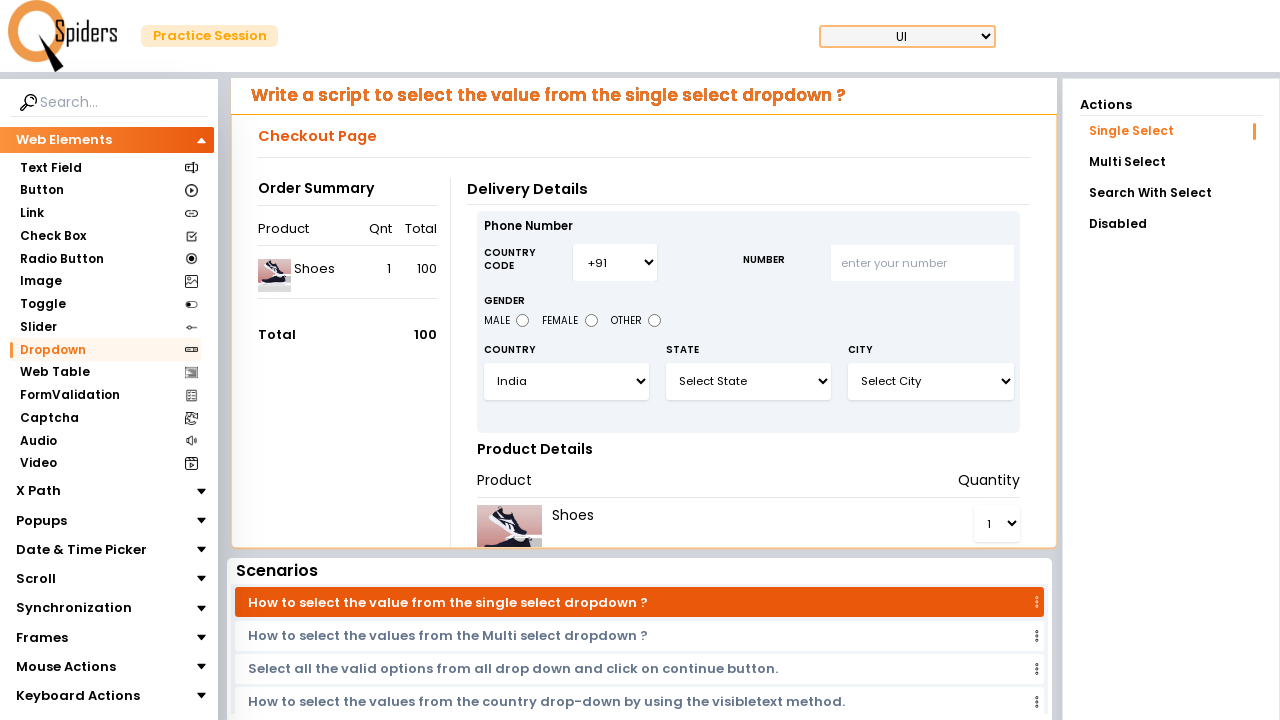

Waited 5 seconds for state dropdown to populate
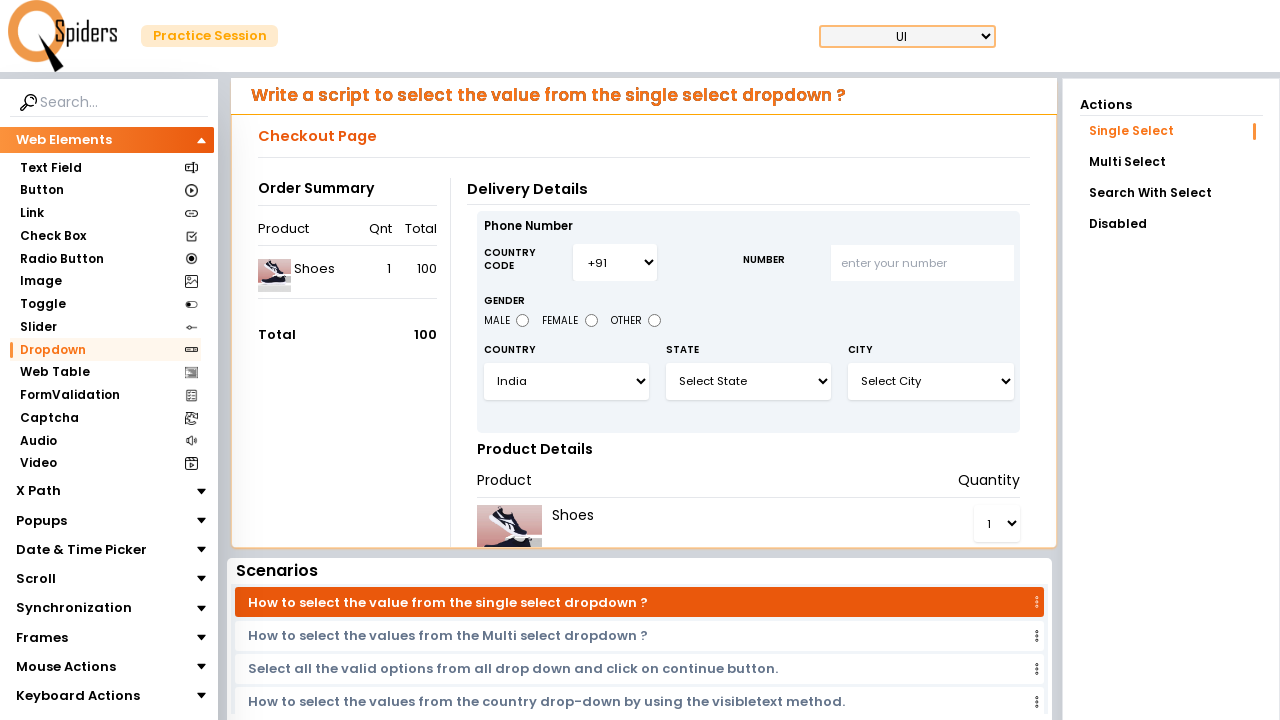

Selected Tamil Nadu from state dropdown on #select5
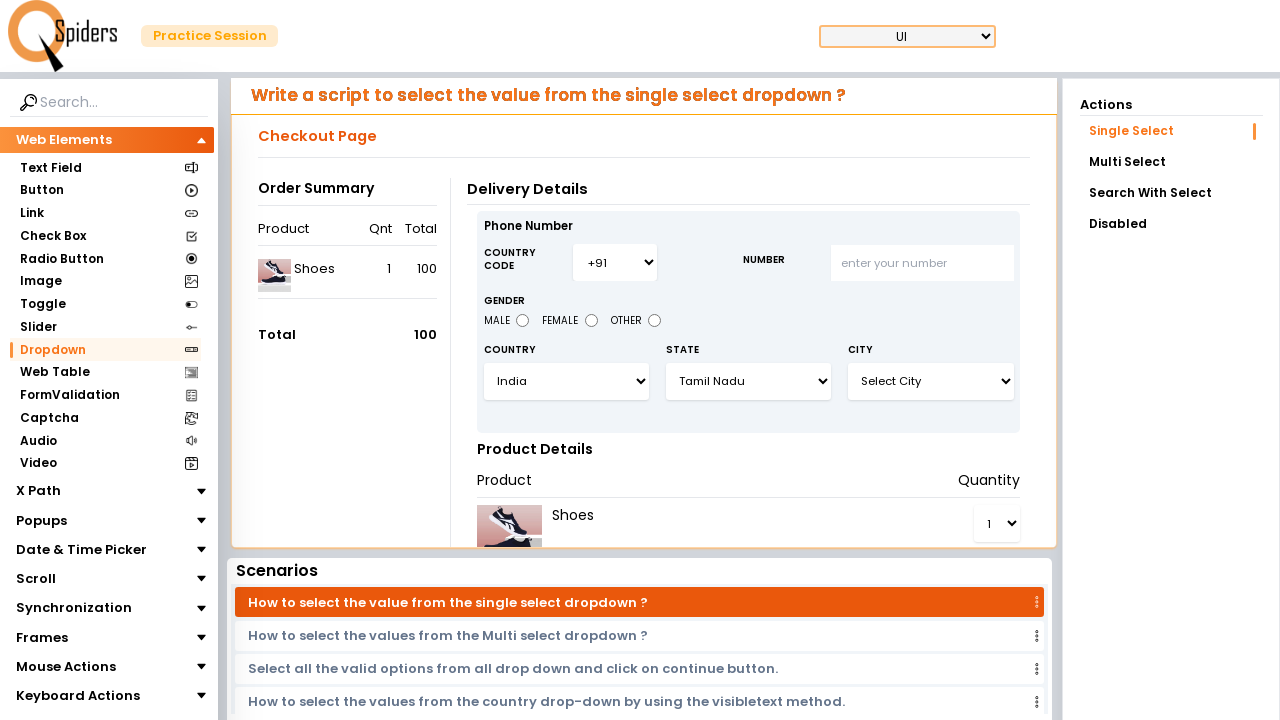

Selected Chennai from city dropdown on xpath=//label[.='City']/../select
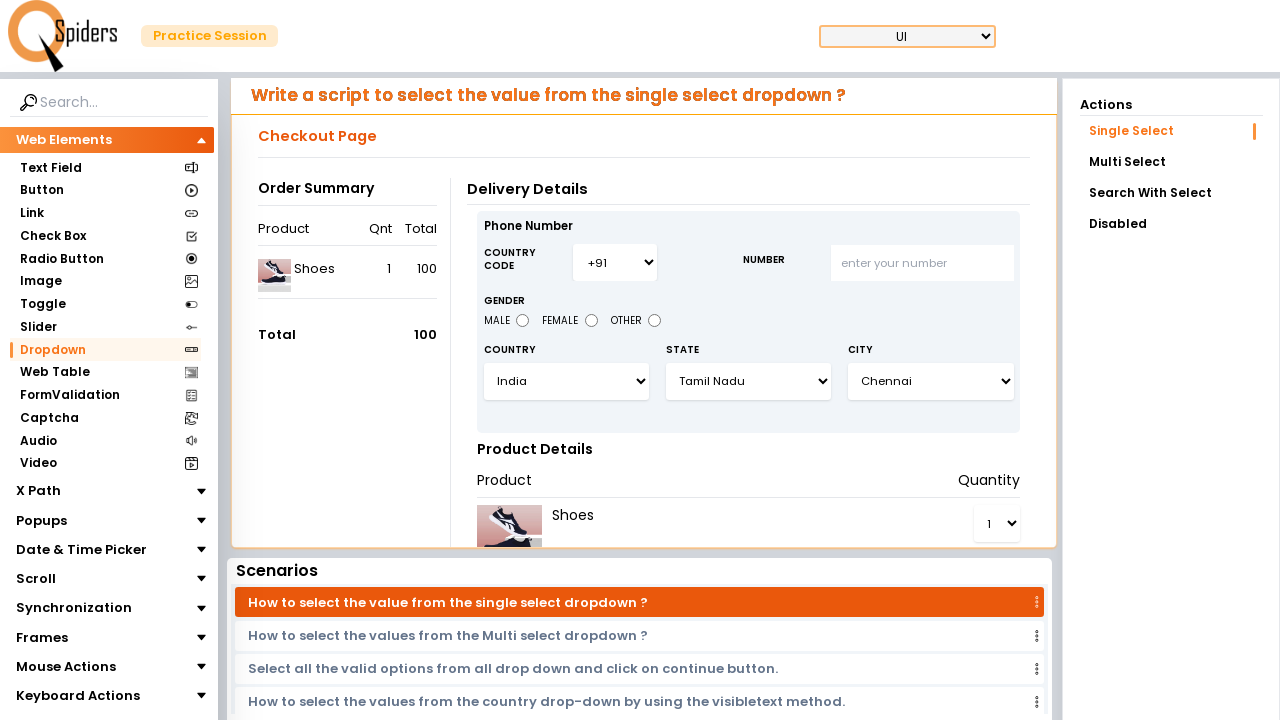

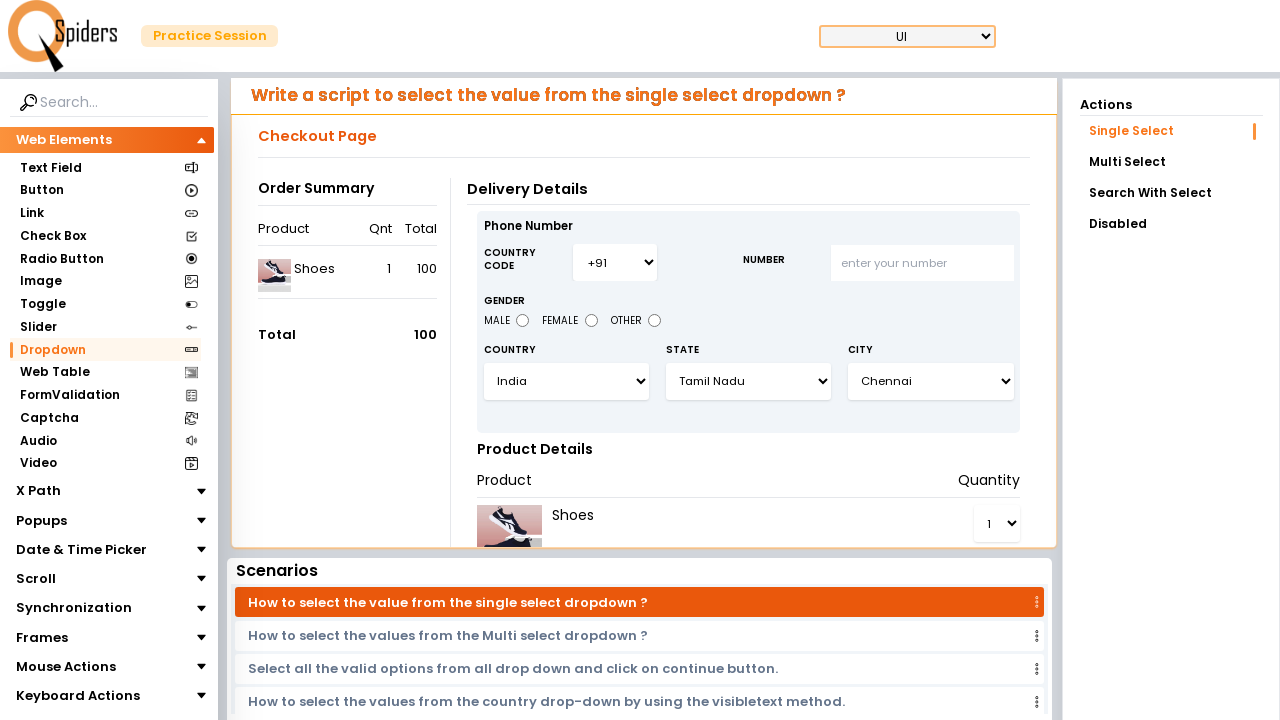